Tests browser window handling by clicking a button that opens a new window, then switches to the new window and verifies the heading text is displayed.

Starting URL: https://demoqa.com/browser-windows

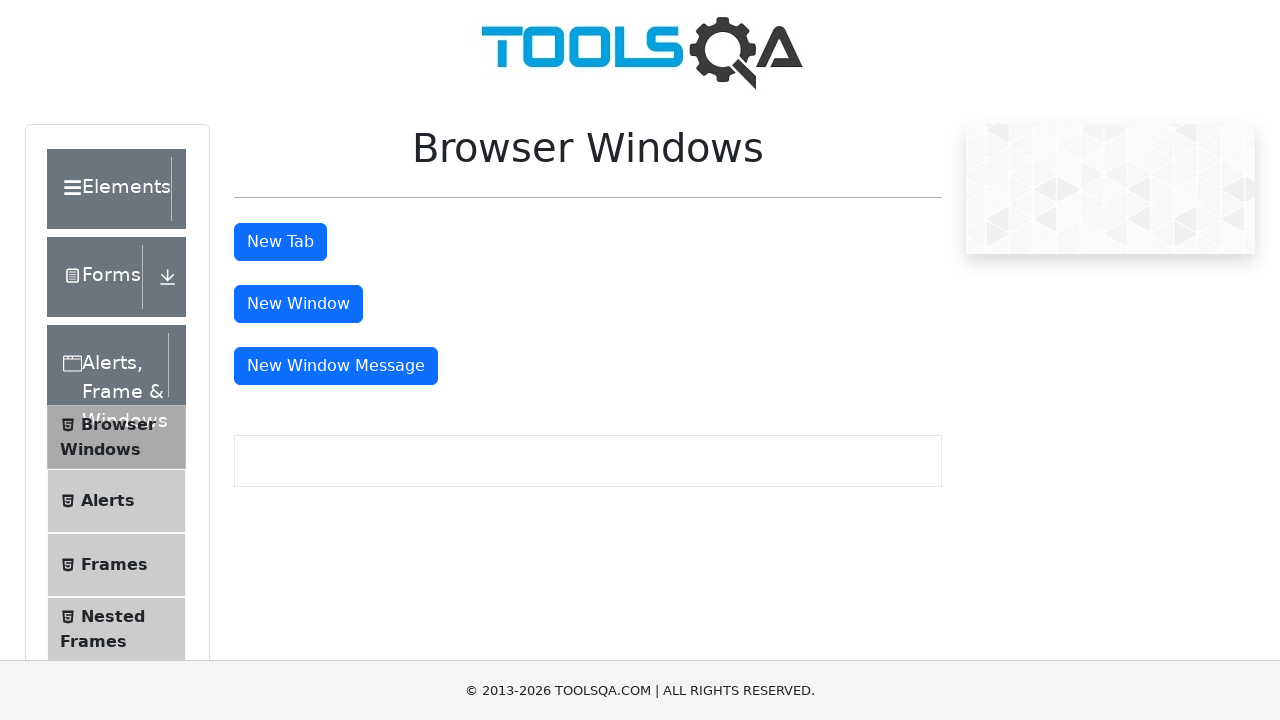

Clicked button to open new window at (298, 304) on #windowButton
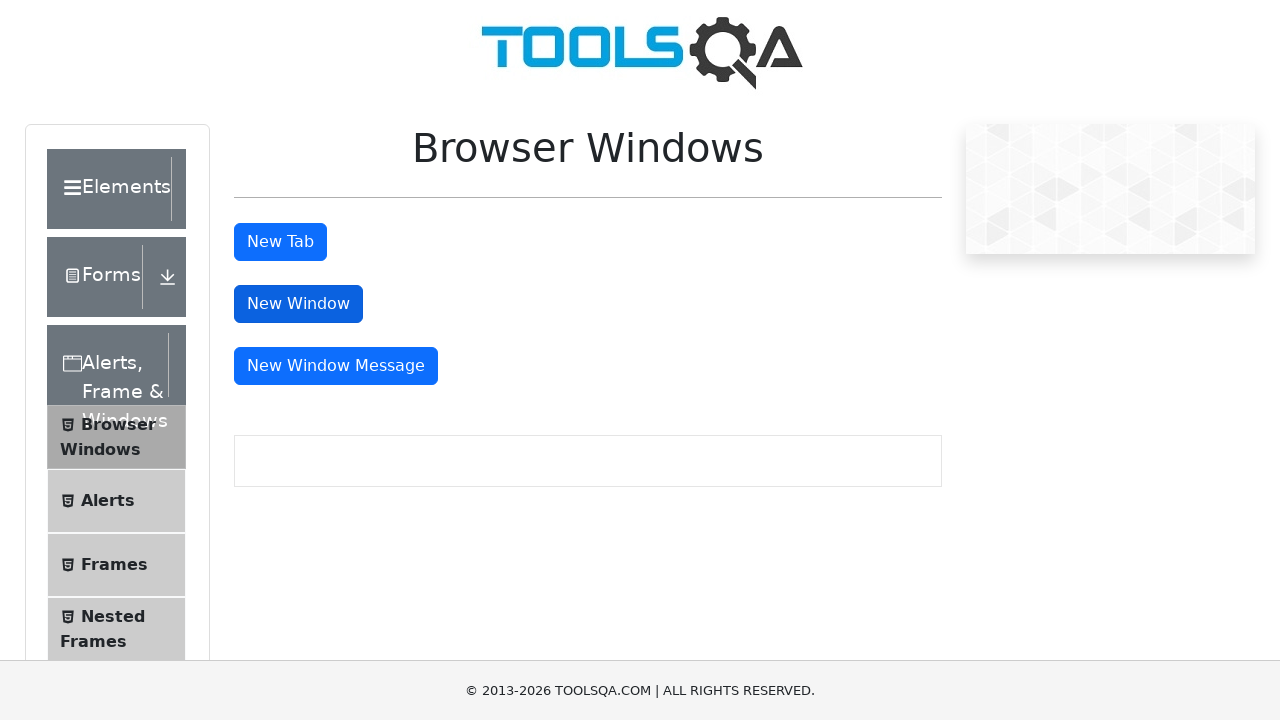

New window opened and captured
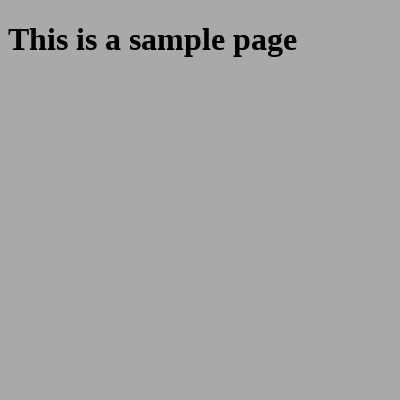

New window finished loading
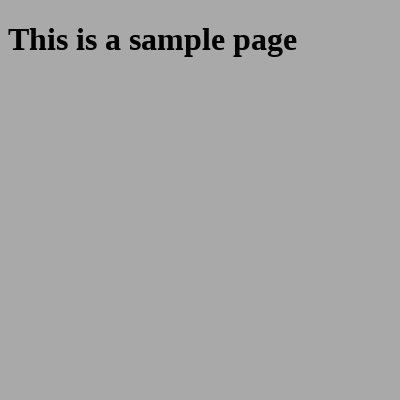

Sample heading element found in new window
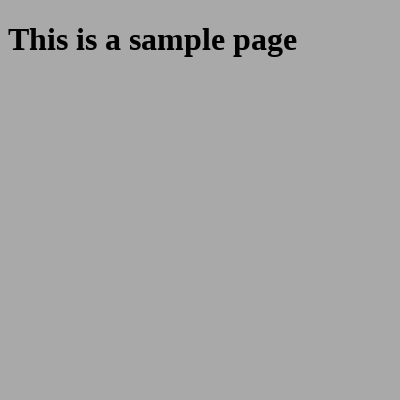

Retrieved heading text: This is a sample page
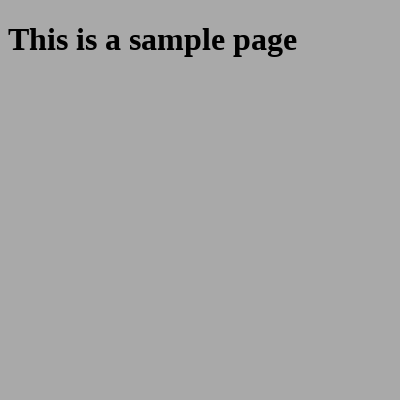

Closed new window
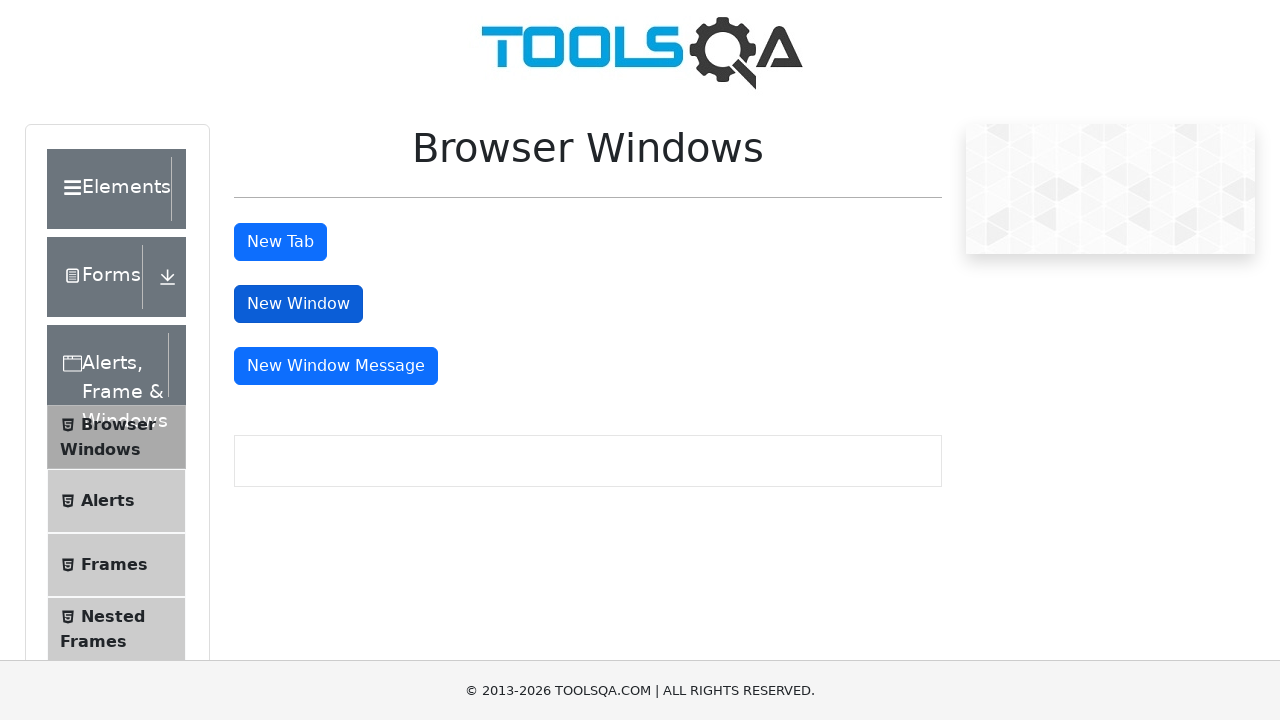

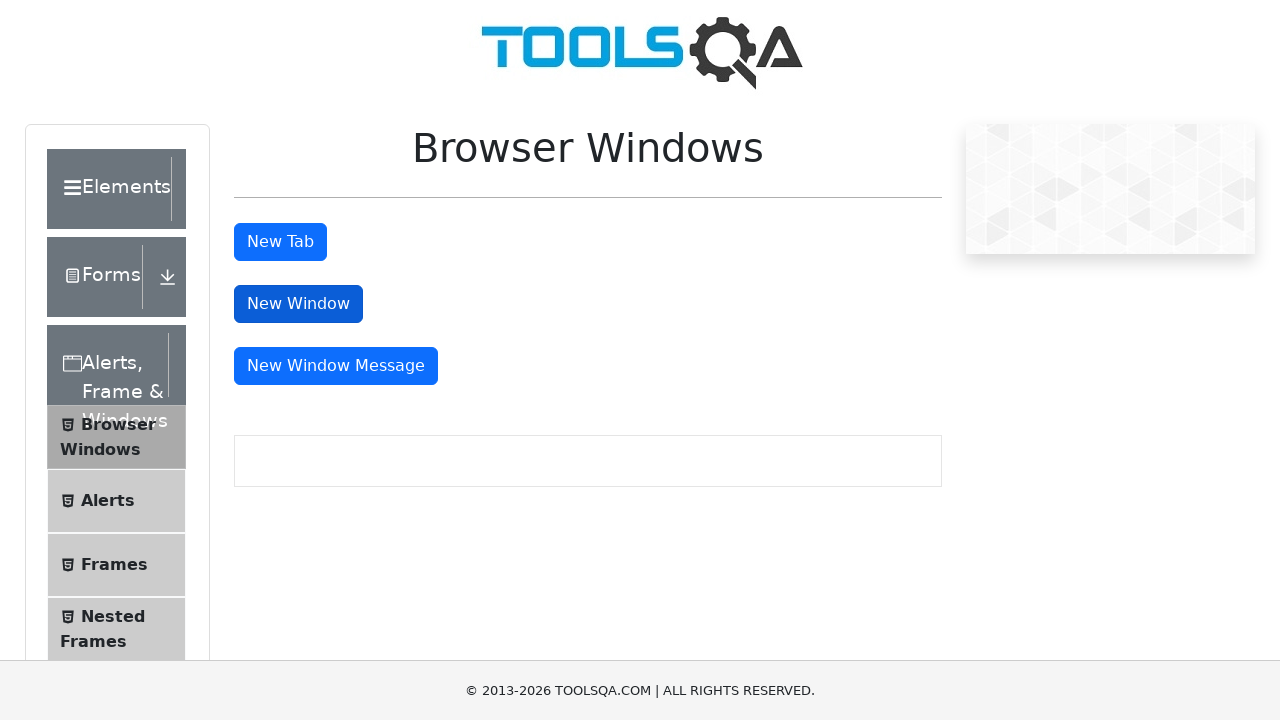